Tests search functionality on TeachEngineering website by entering a search query and navigating through paginated results

Starting URL: https://www.teachengineering.org/k12engineering/what

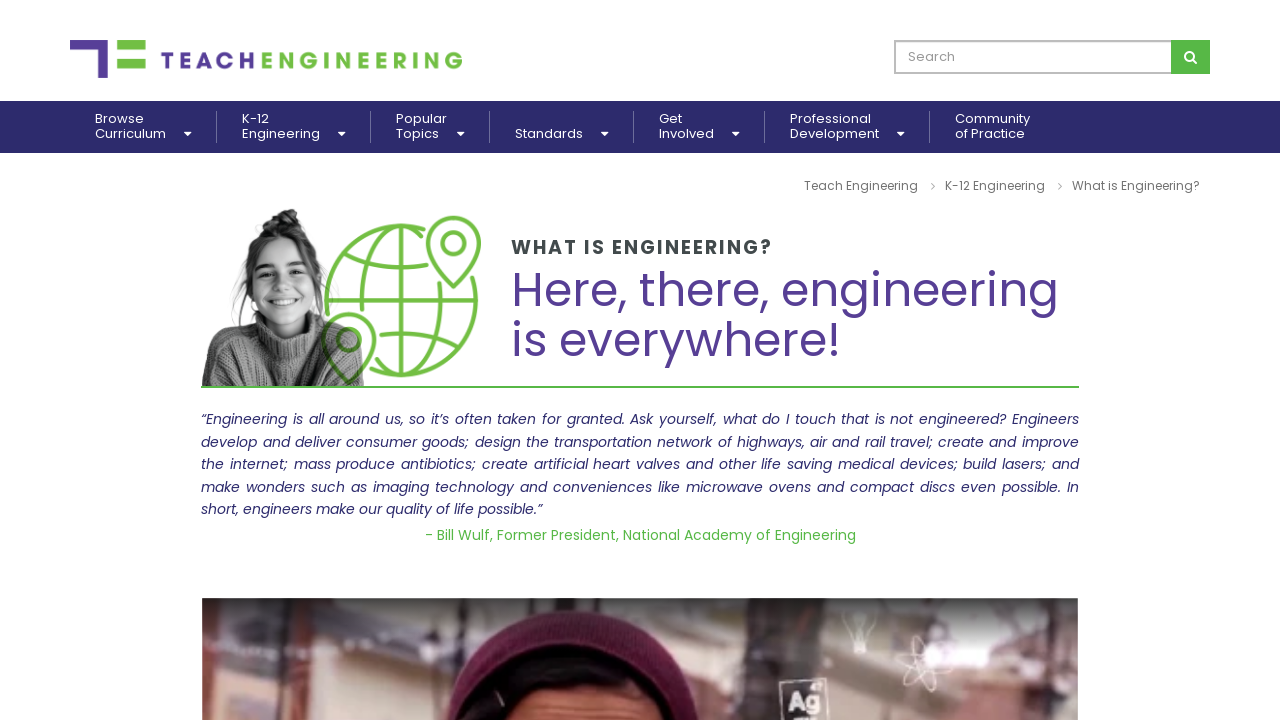

Search input field loaded on TeachEngineering website
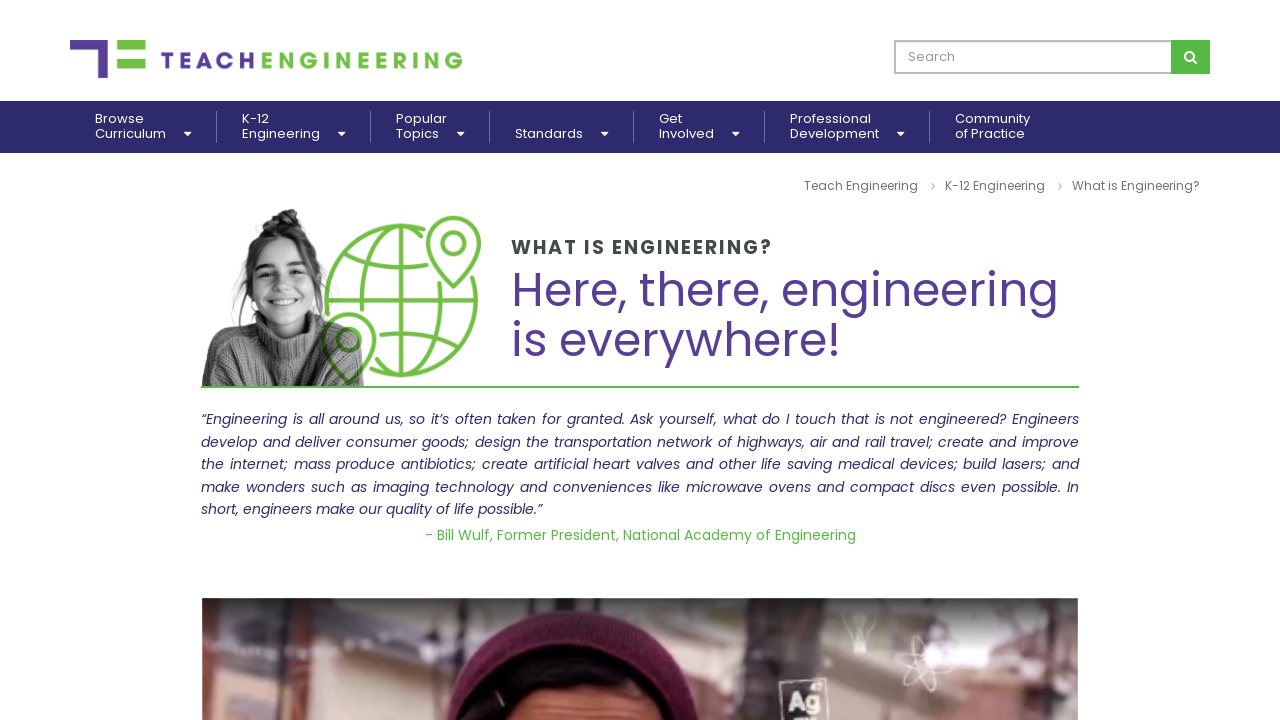

Entered search query 'renewable energy' in search field on input[name='q']
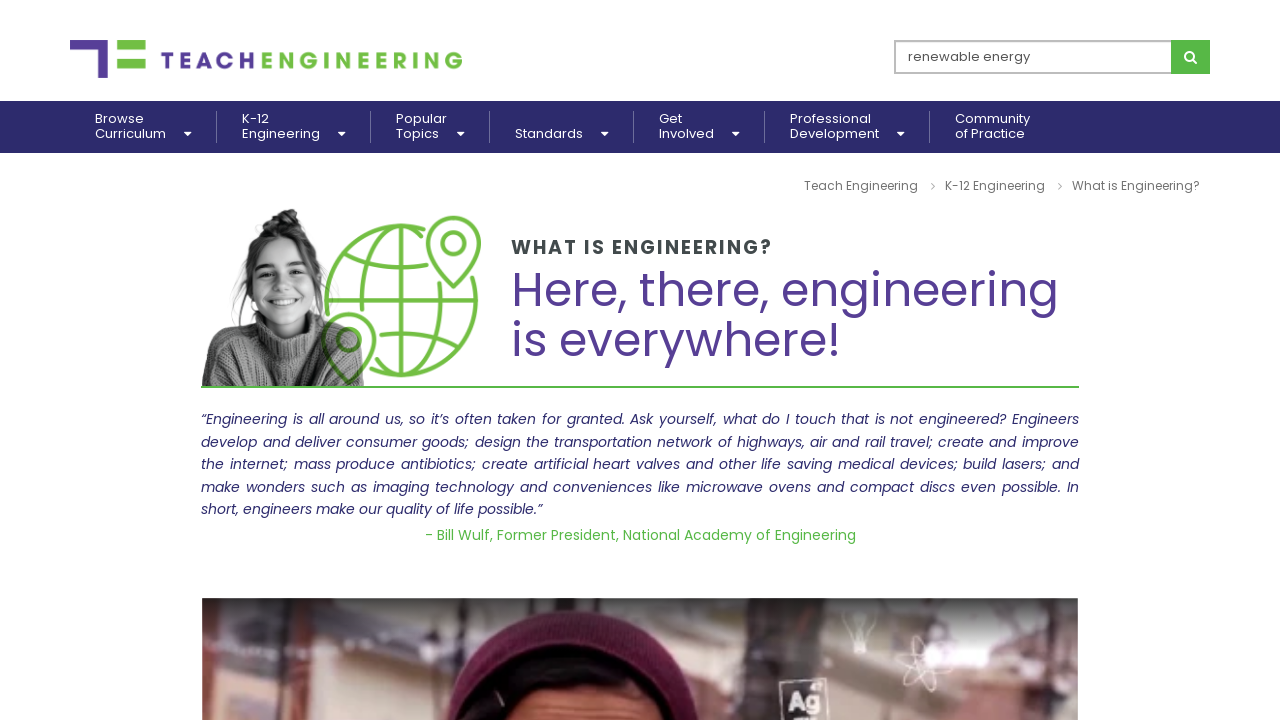

Submitted search query by pressing Enter on input[name='q']
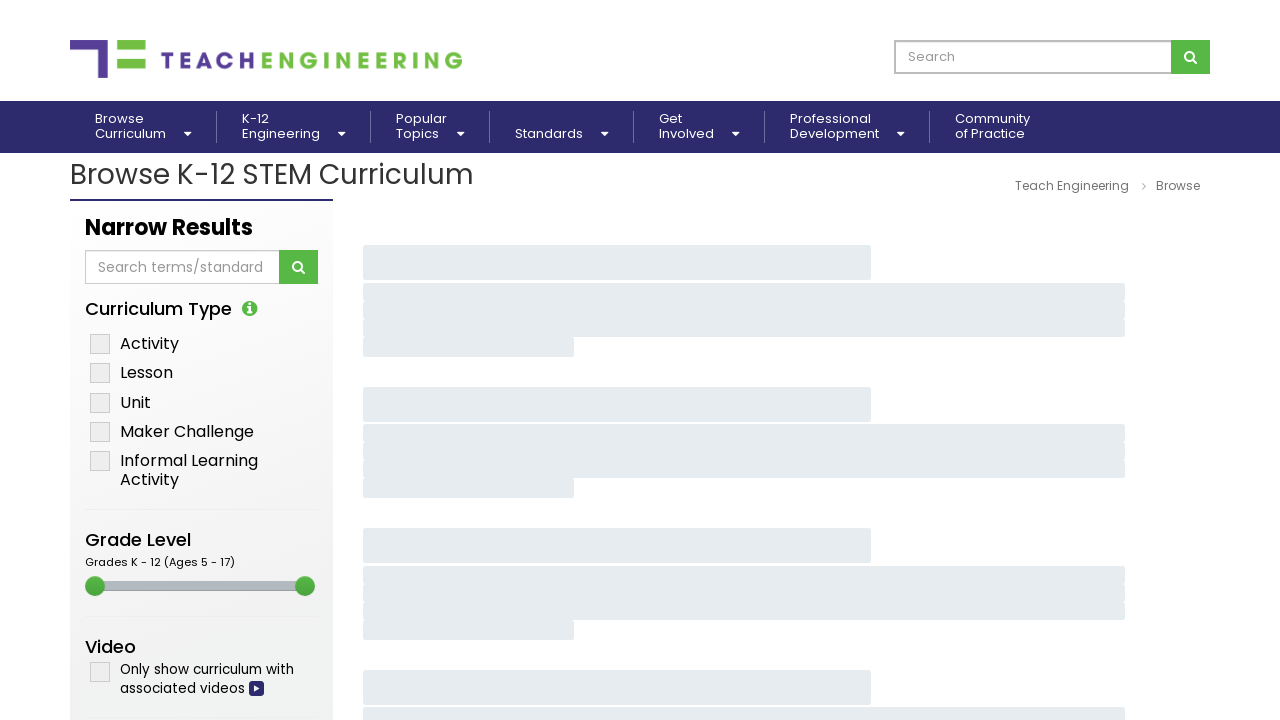

Search results page loaded
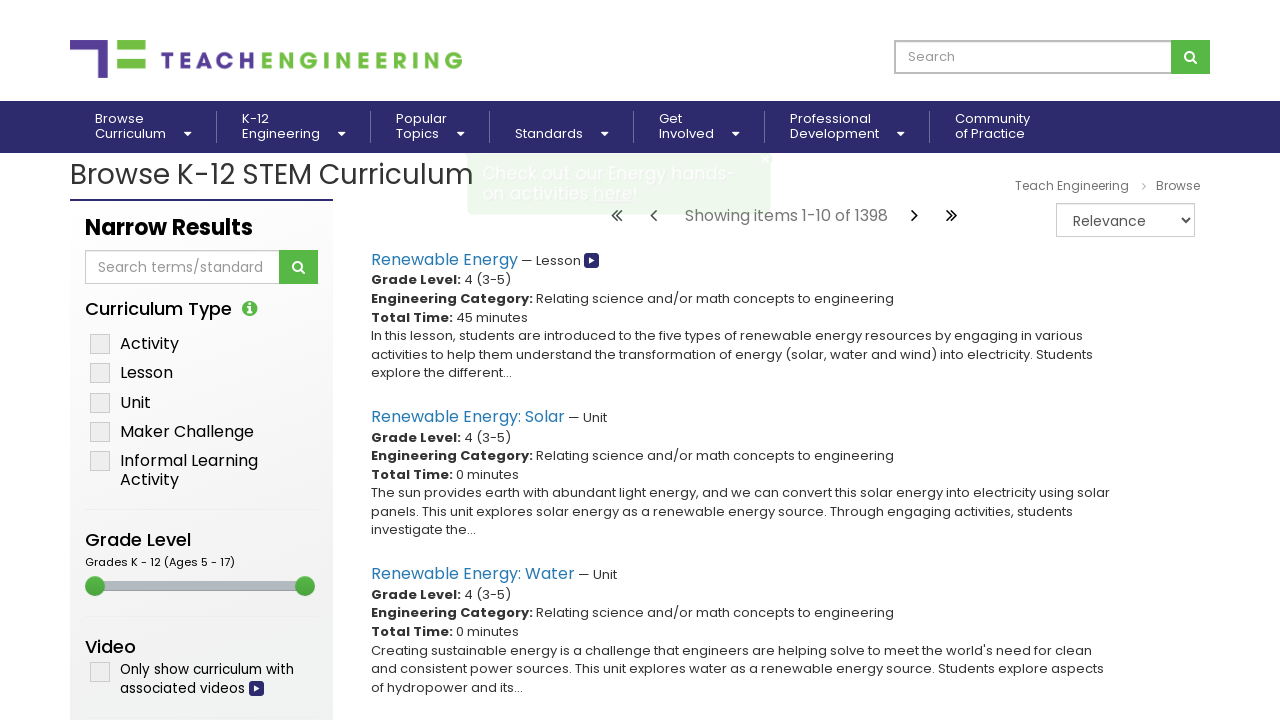

Clicked on next page pagination link at (917, 217) on .text-center li:nth-child(4) a
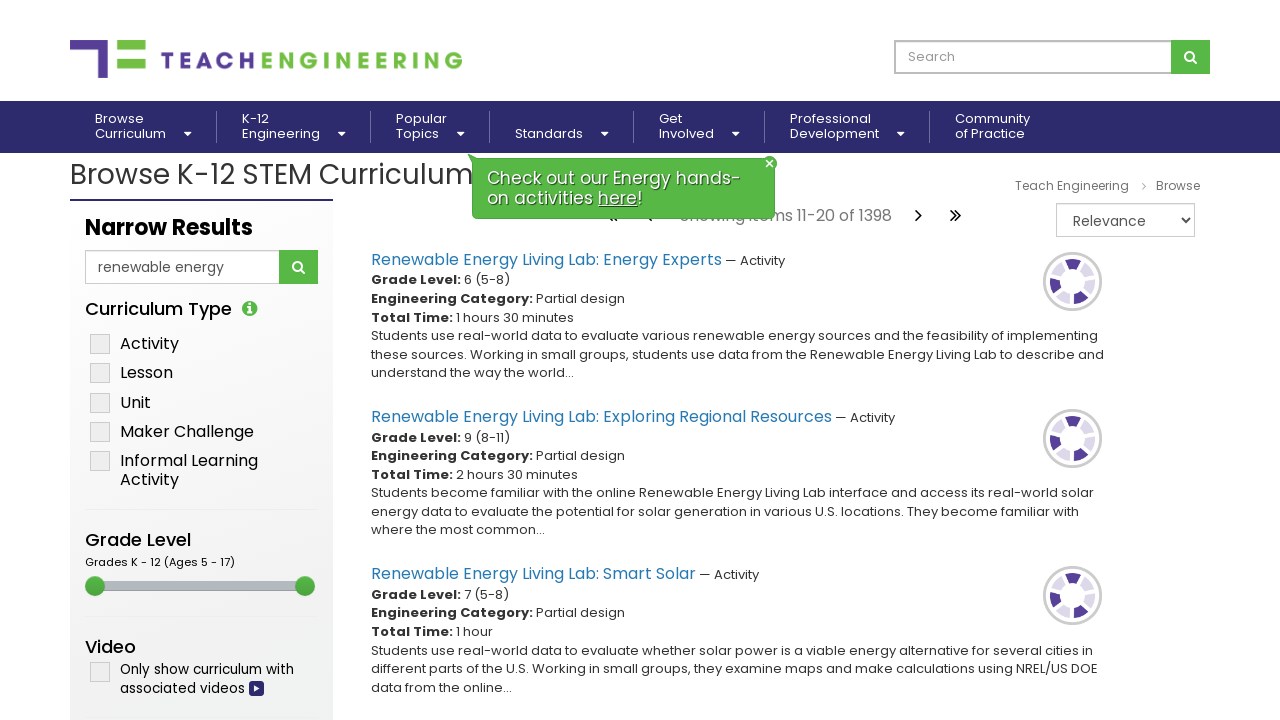

Next page of search results loaded with results table
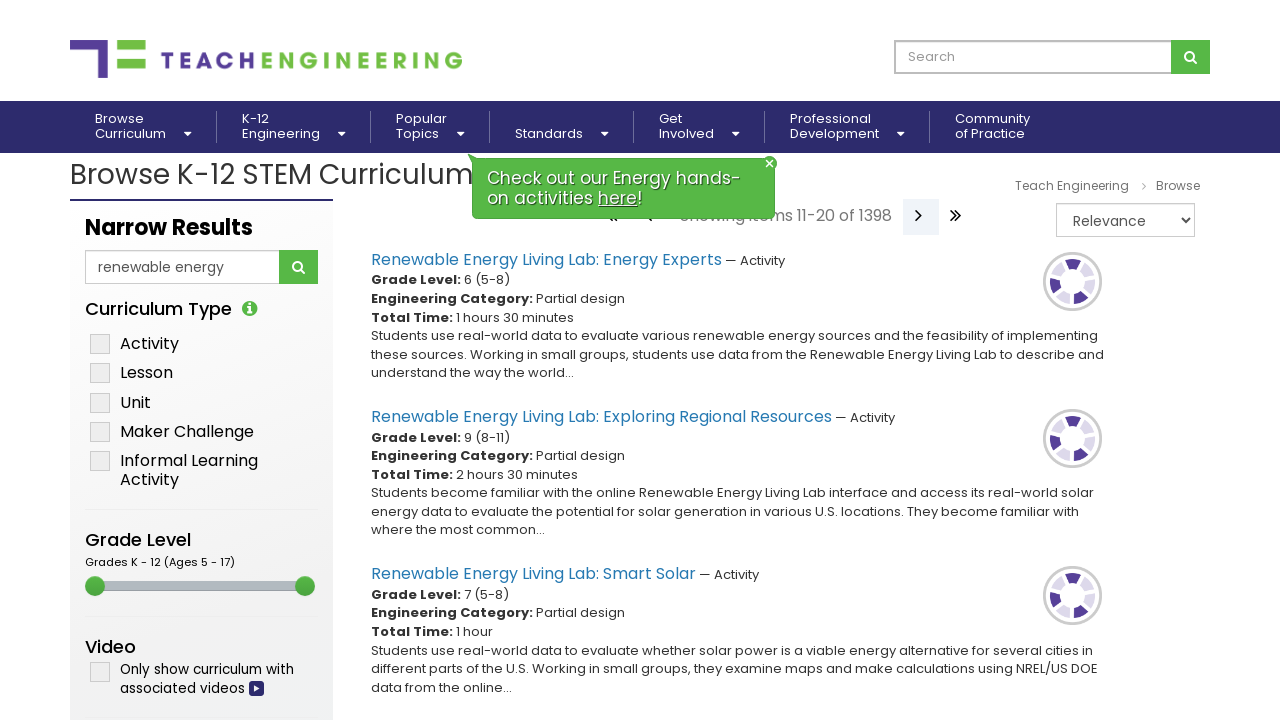

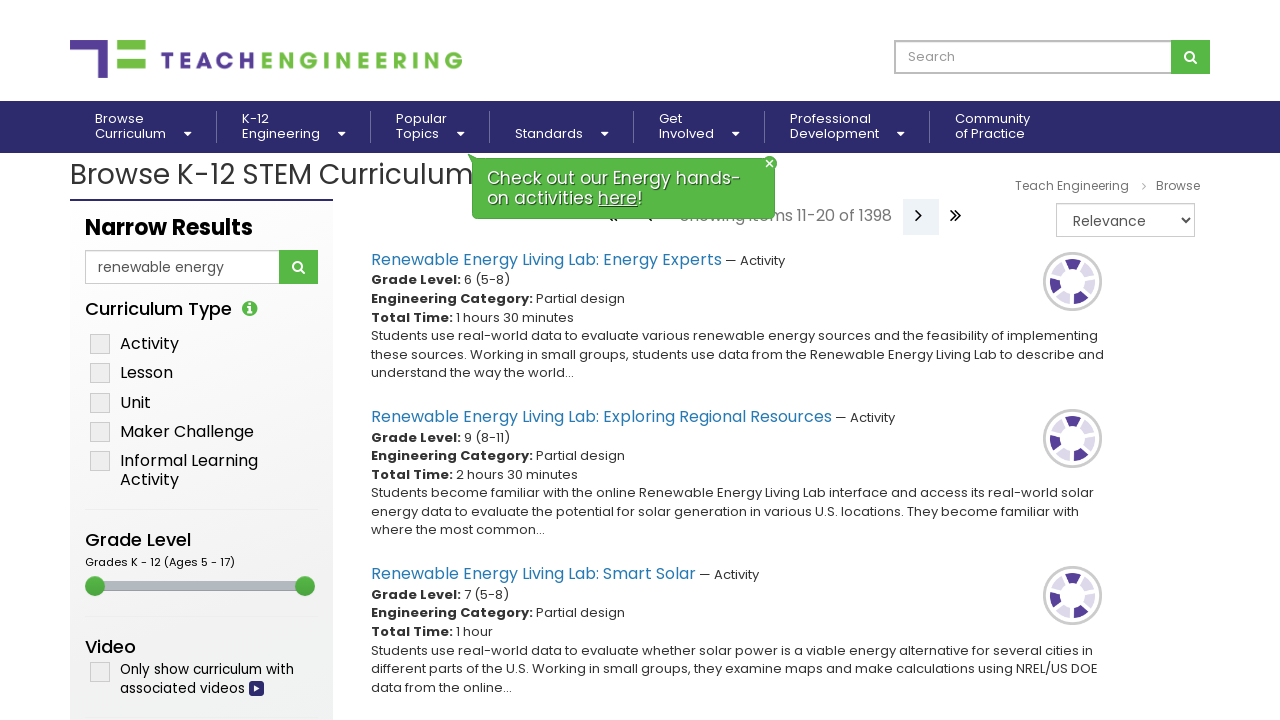